Tests filling name and email fields on the Selenium practice form page

Starting URL: https://www.tutorialspoint.com/selenium/practice/selenium_automation_practice.php

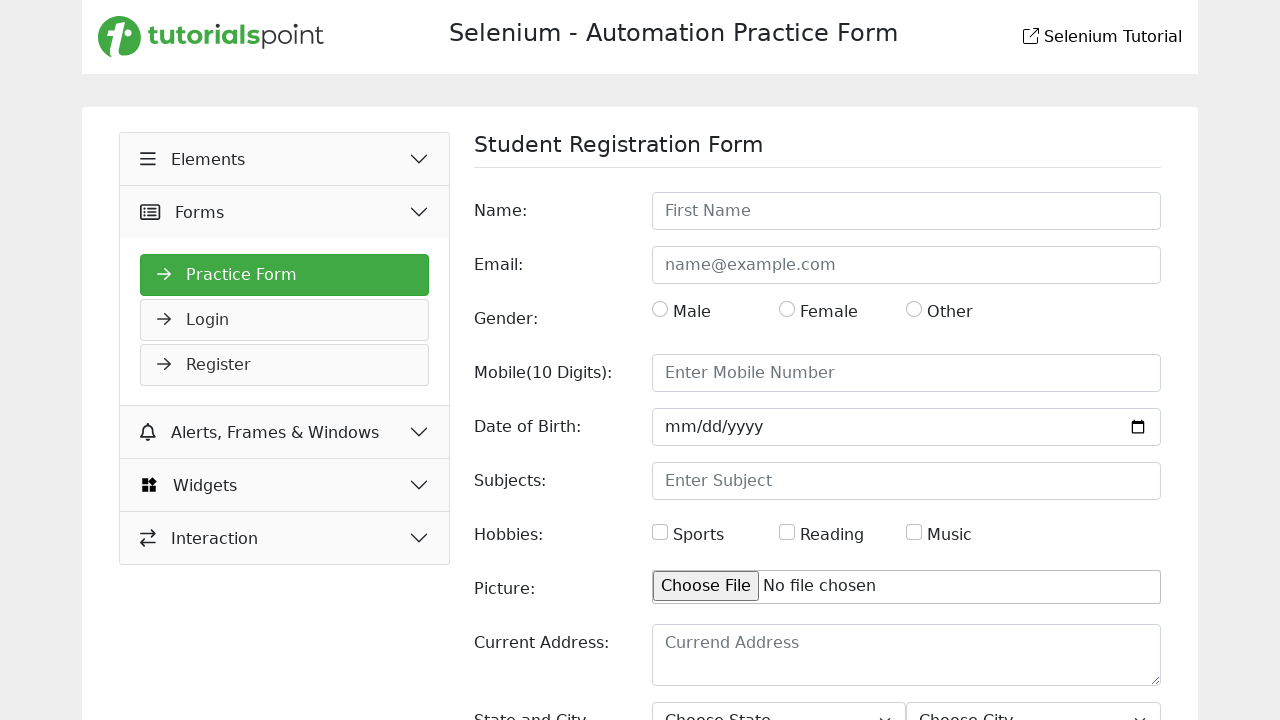

Filled name field with 'John Smith' on input#name
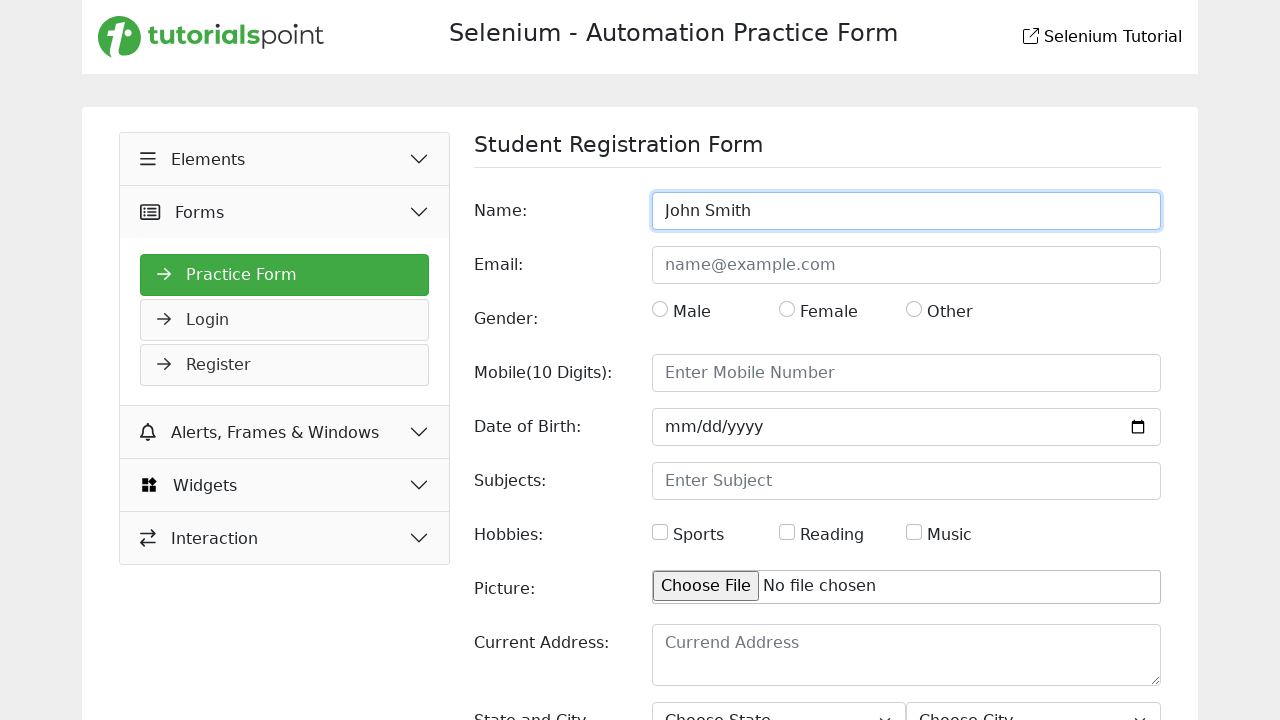

Filled email field with 'johnsmith@example.com' on input#email
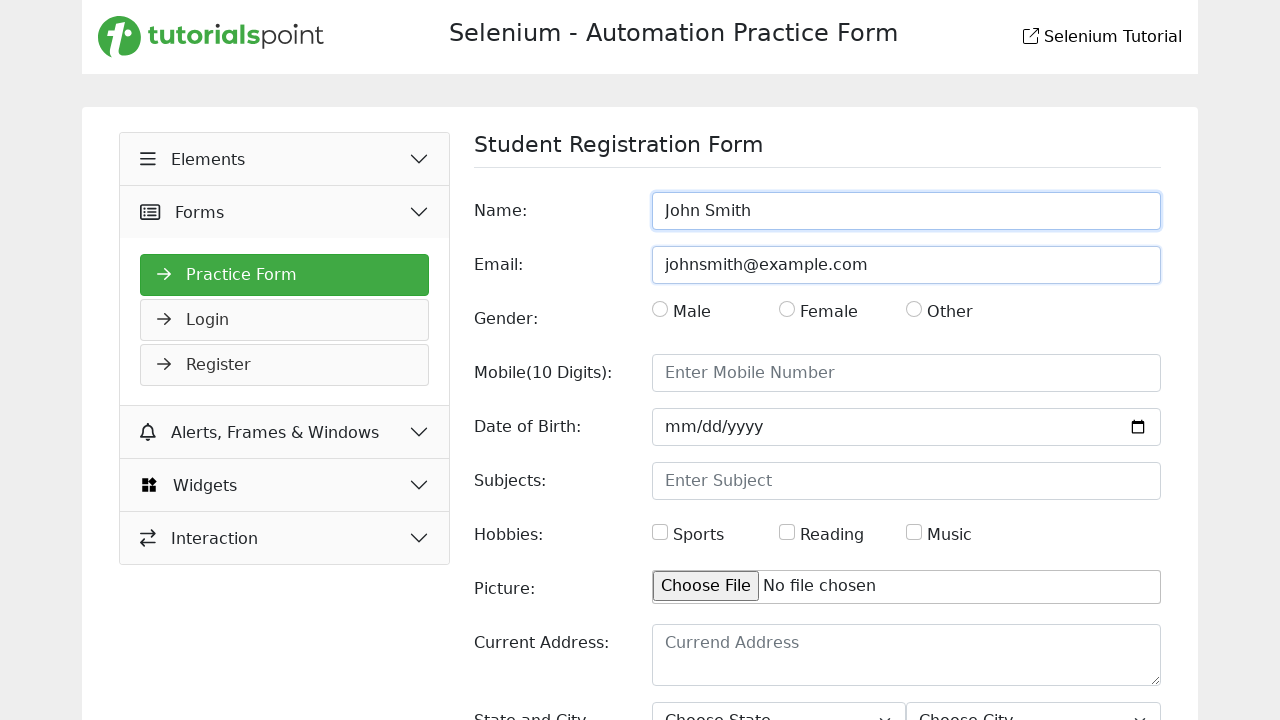

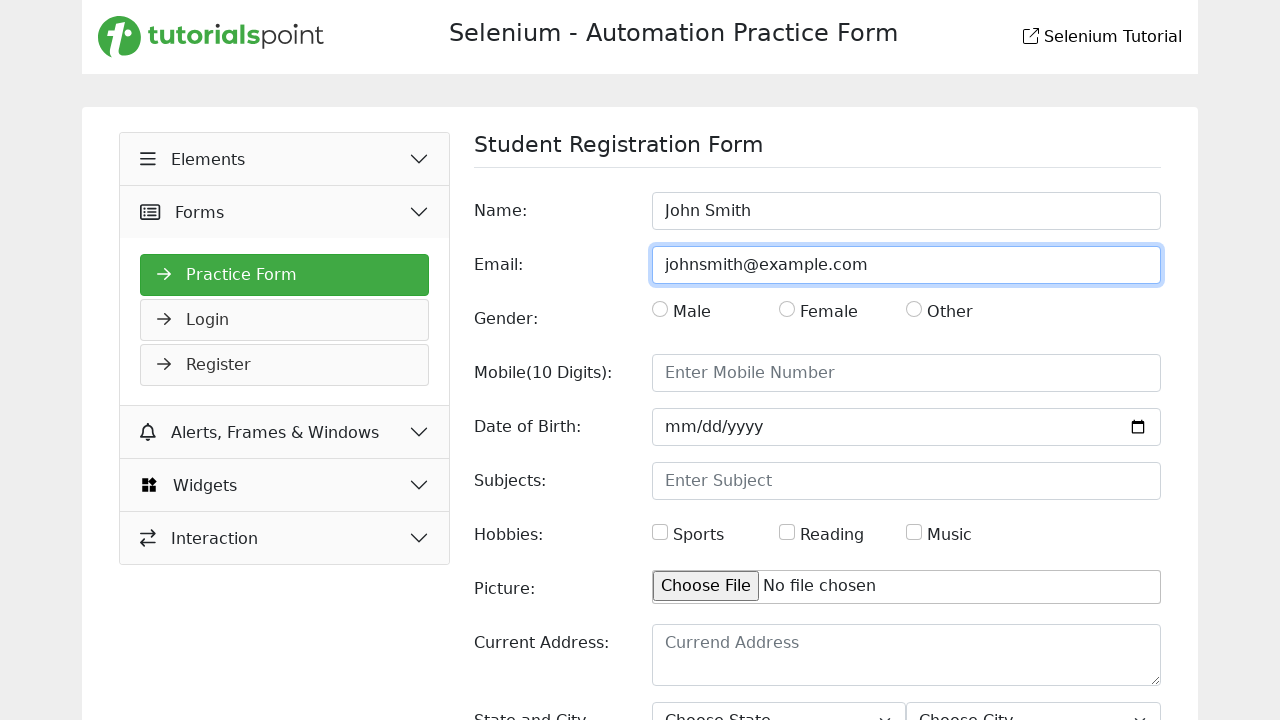